Tests the Ajio website by searching for bags, applying filters for men's fashion bags, and verifying that brand and product information is displayed correctly

Starting URL: https://www.ajio.com/

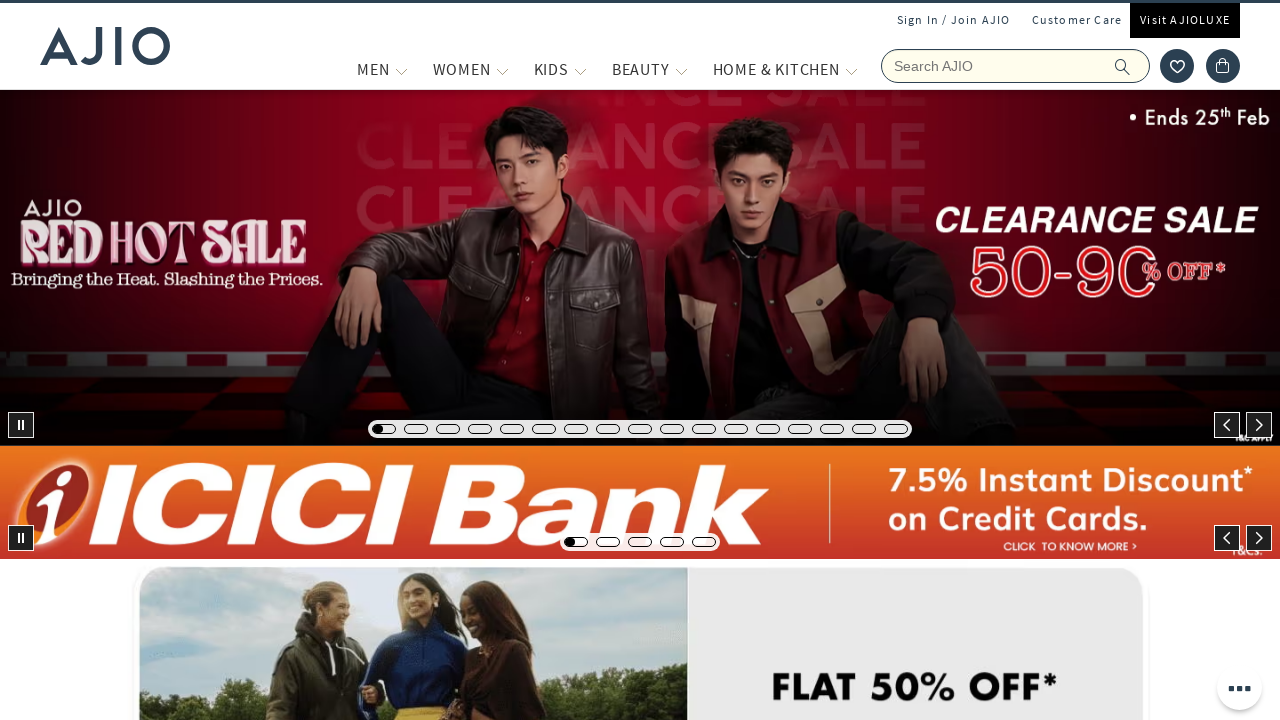

Filled search field with 'bags' on input[name='searchVal']
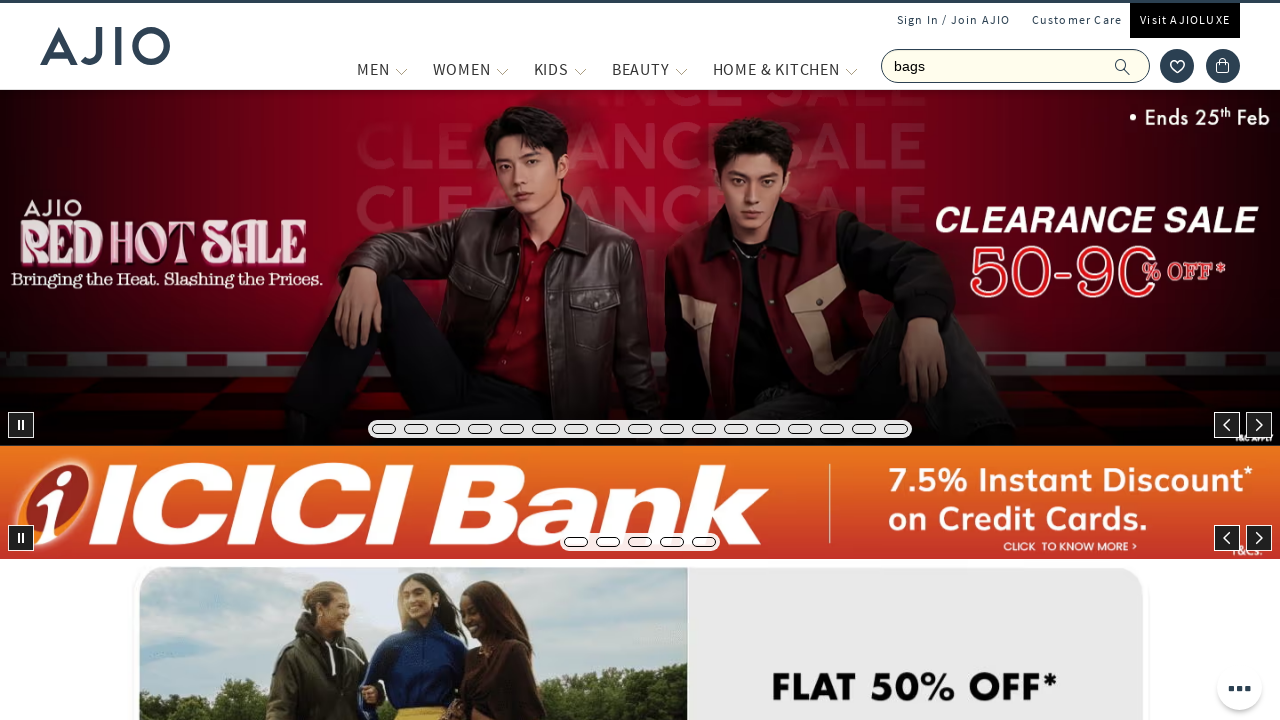

Clicked search button to search for bags at (1123, 66) on .ic-search
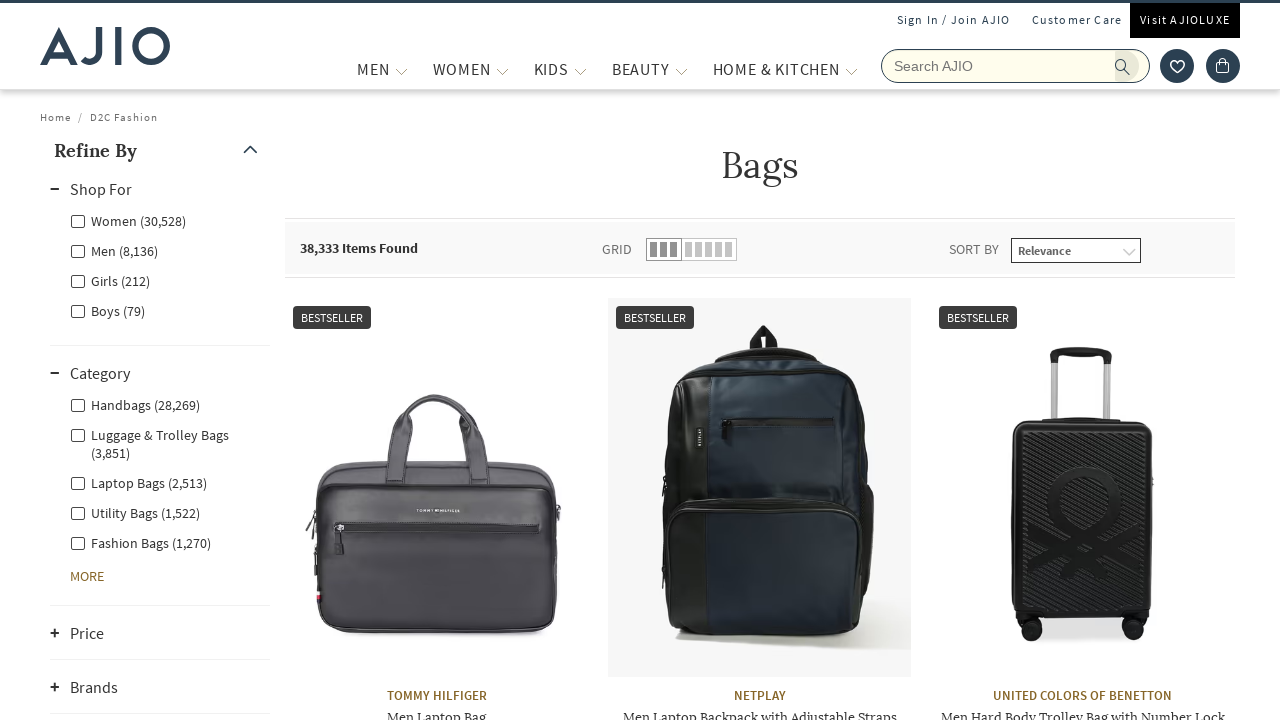

Clicked Men's filter checkbox at (114, 250) on (//div[@class='facet-linkhead']/label)[2]
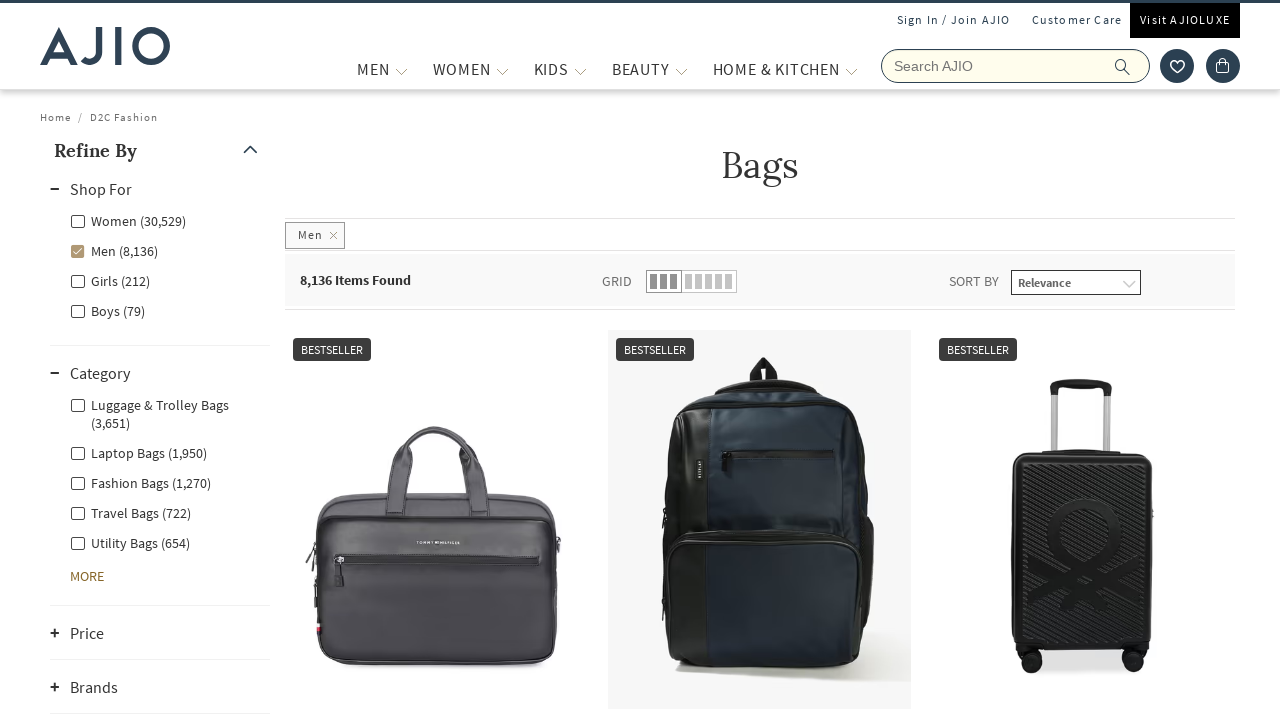

Waited for Men's filter to apply
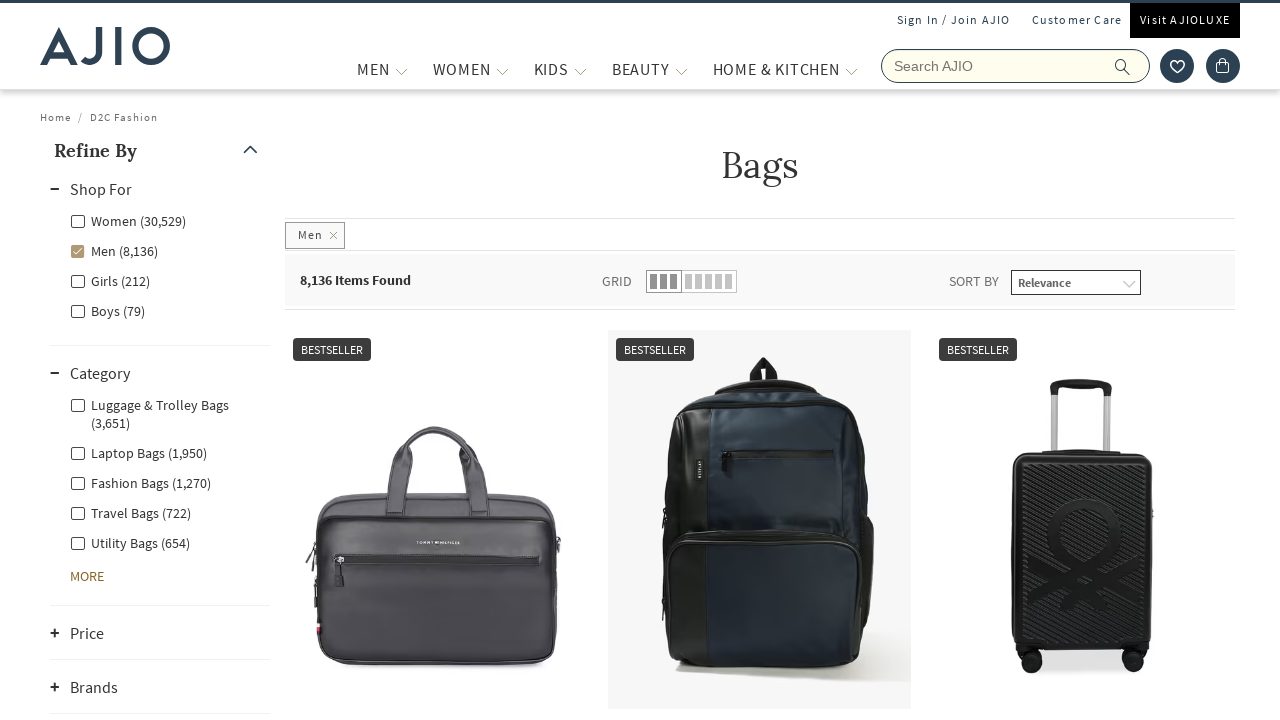

Clicked Fashion Bags filter at (140, 482) on xpath=//label[contains(text(),'Fashion Bags')]
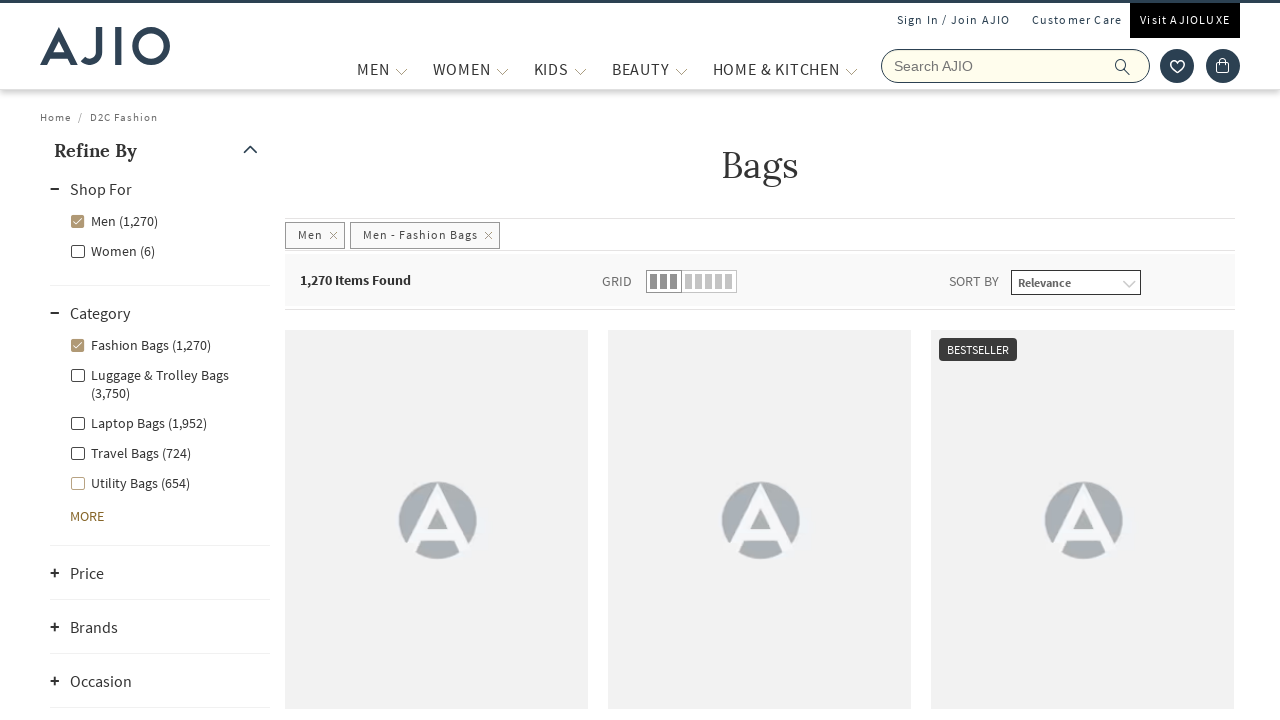

Waited for filtered results to load
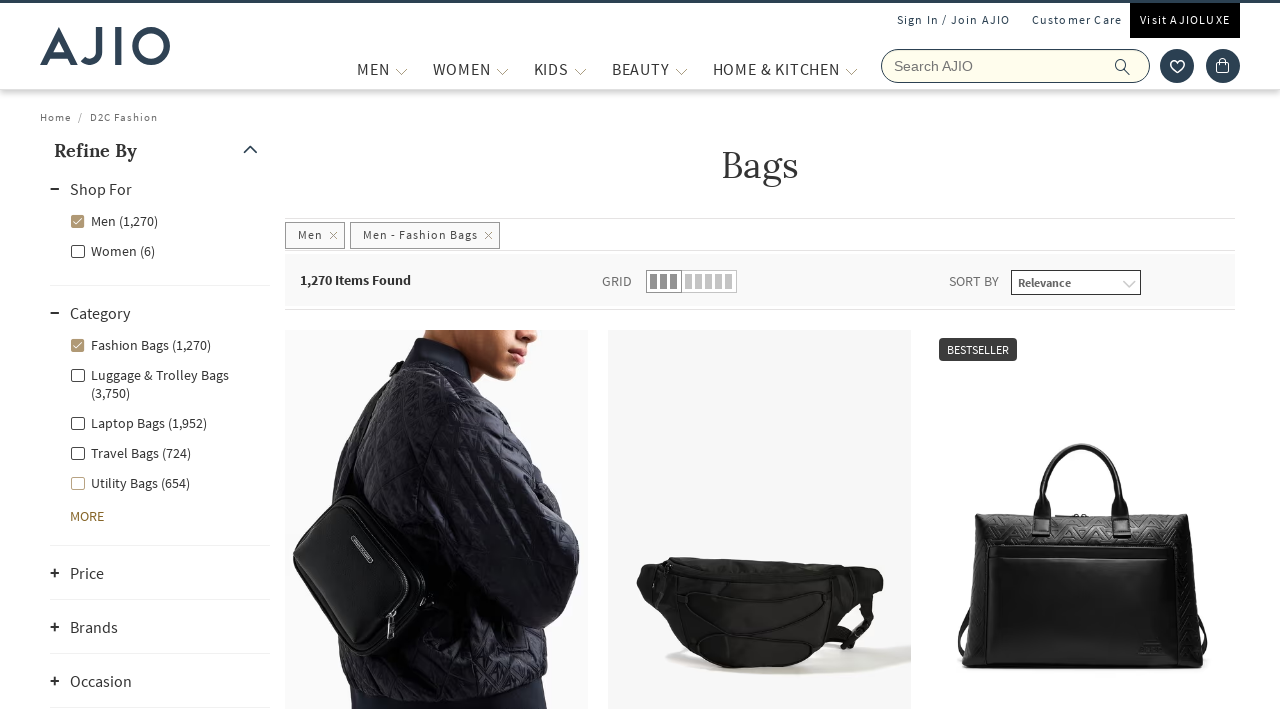

Verified total items count is displayed
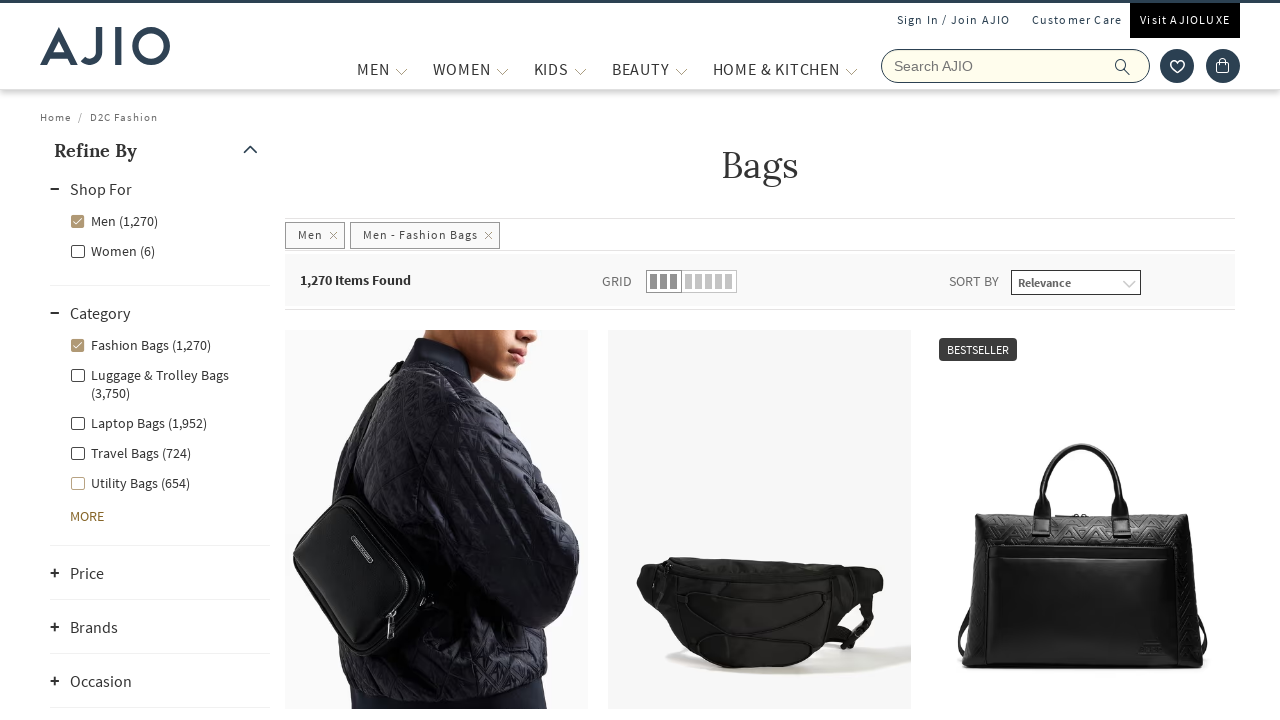

Verified brand names are displayed in results
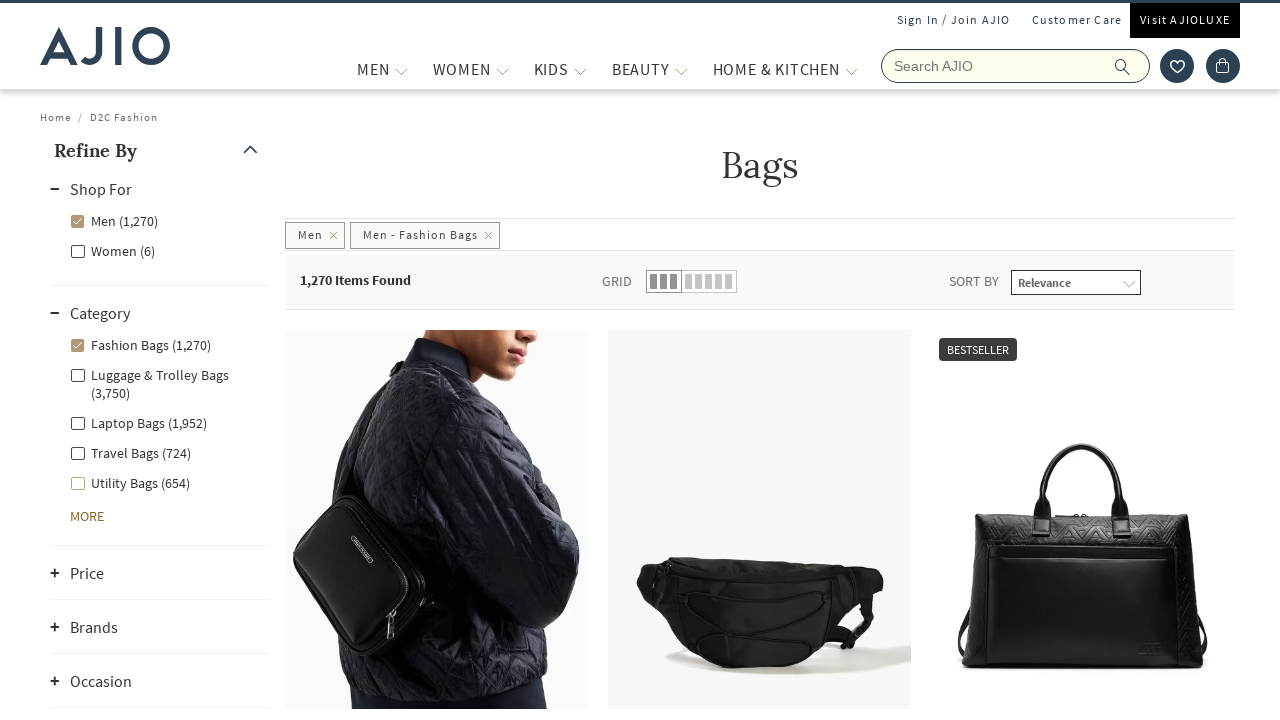

Verified bag product names are displayed in results
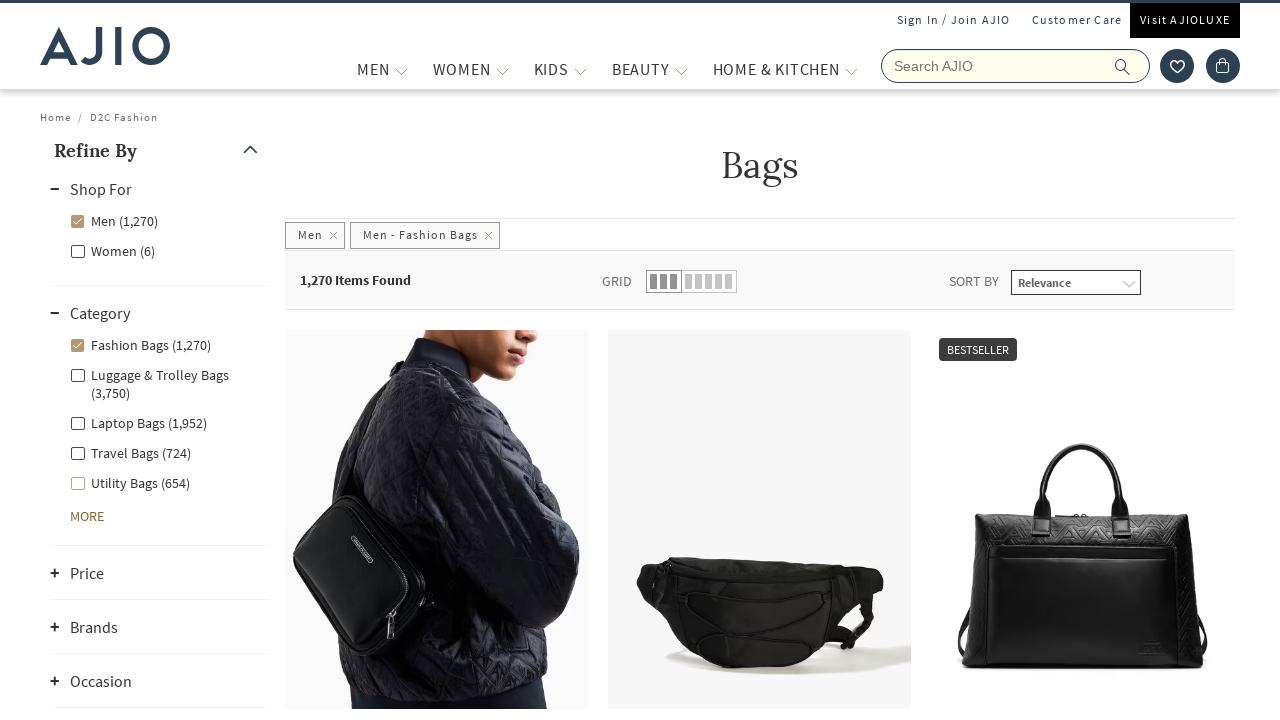

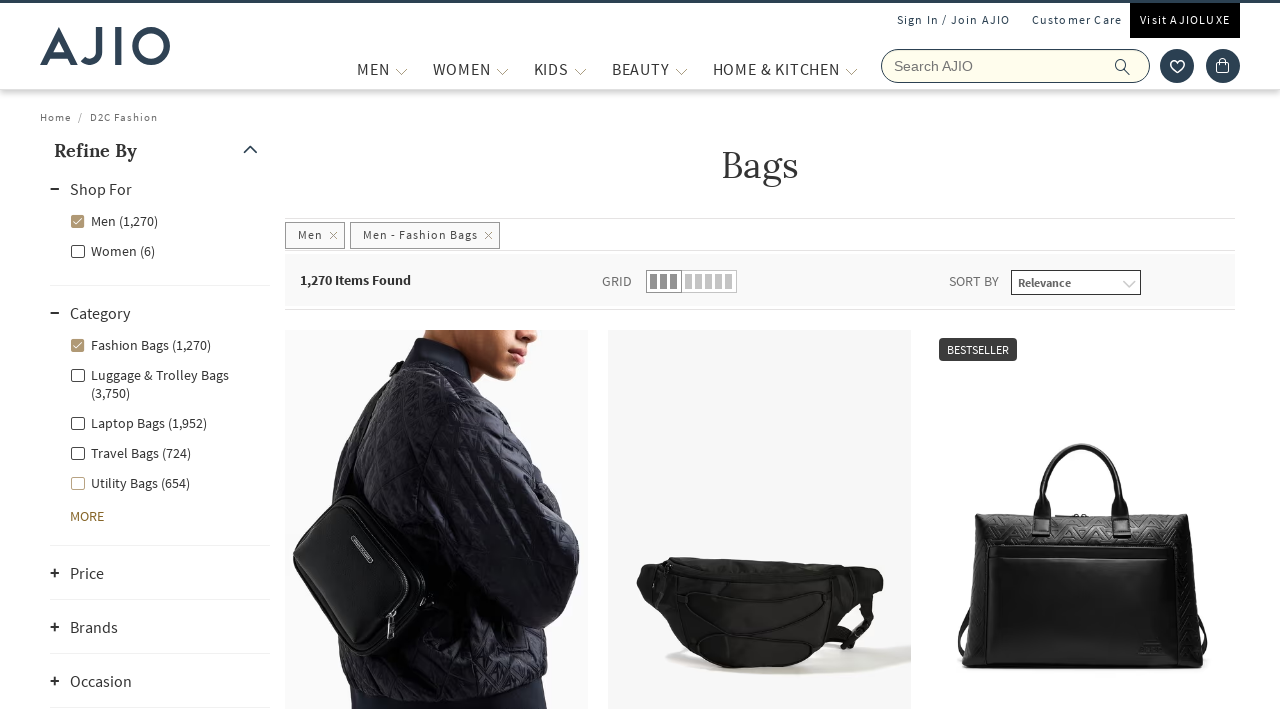